Tests an explicit wait scenario where the script waits for a price element to display "$100", then clicks a book button, reads a value, calculates log(abs(12*sin(x))), enters the answer, and submits the form.

Starting URL: http://suninjuly.github.io/explicit_wait2.html

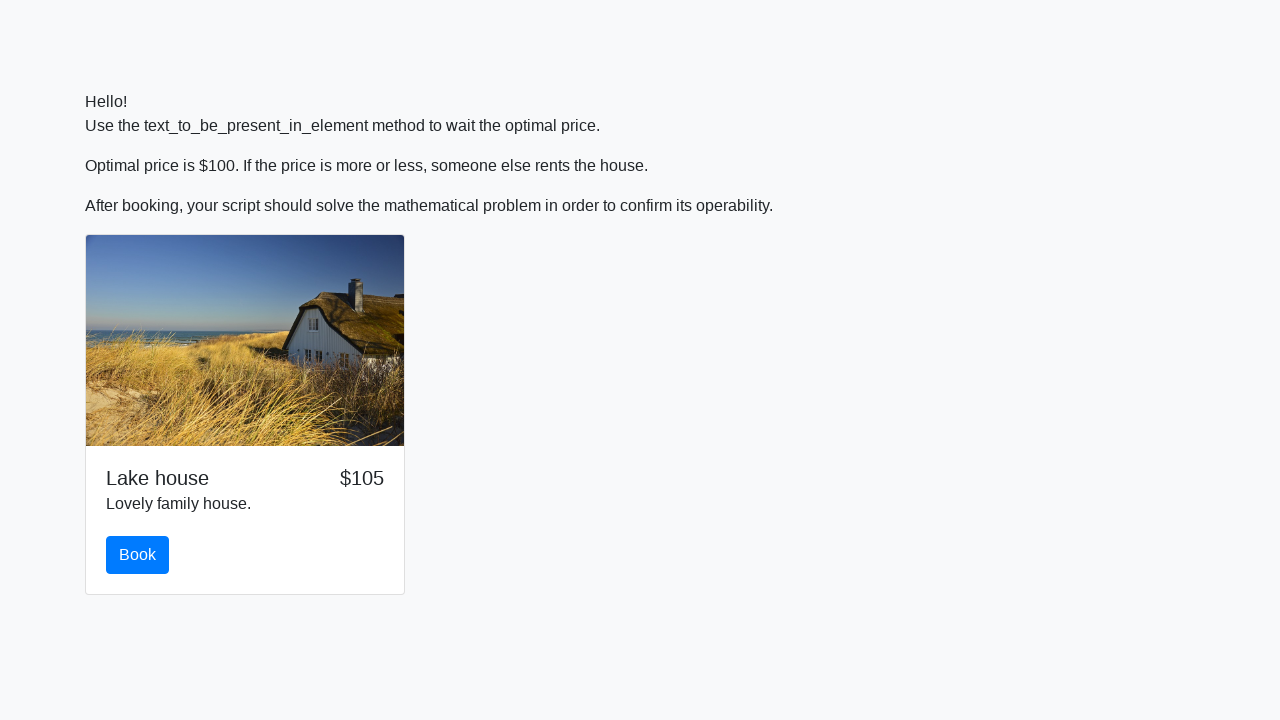

Waited for price element to display '$100'
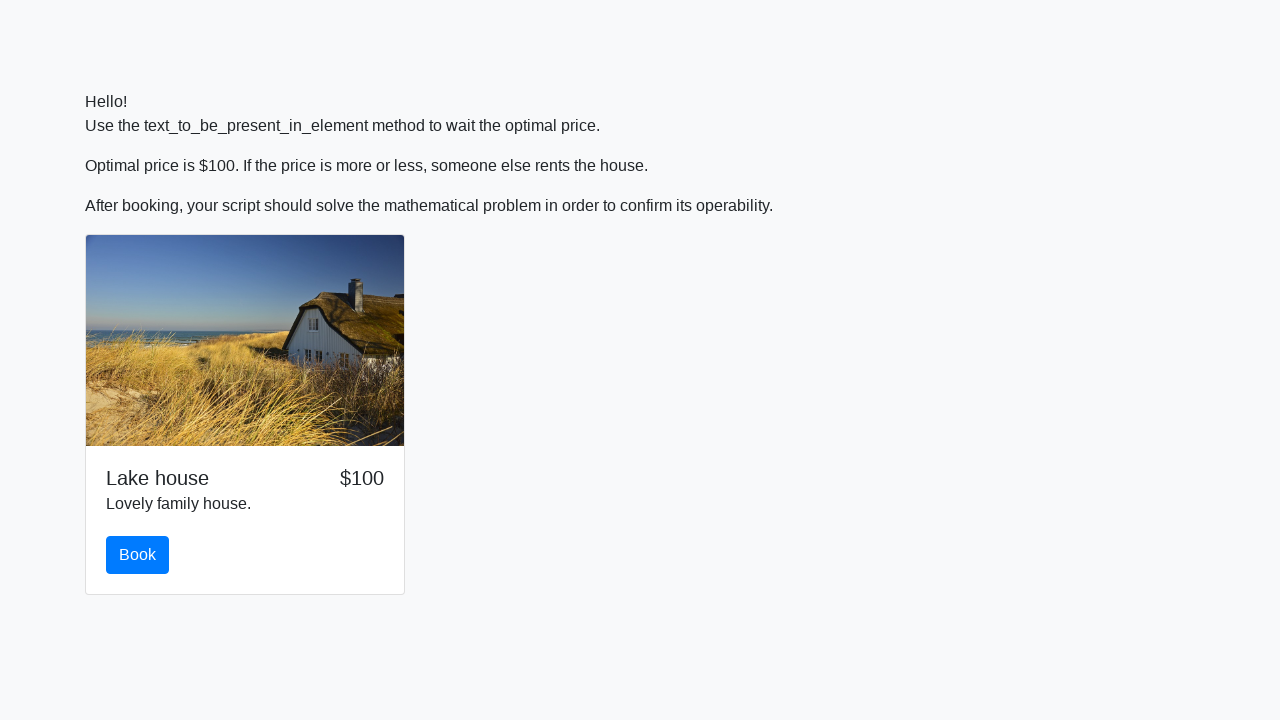

Clicked the book button at (138, 555) on #book
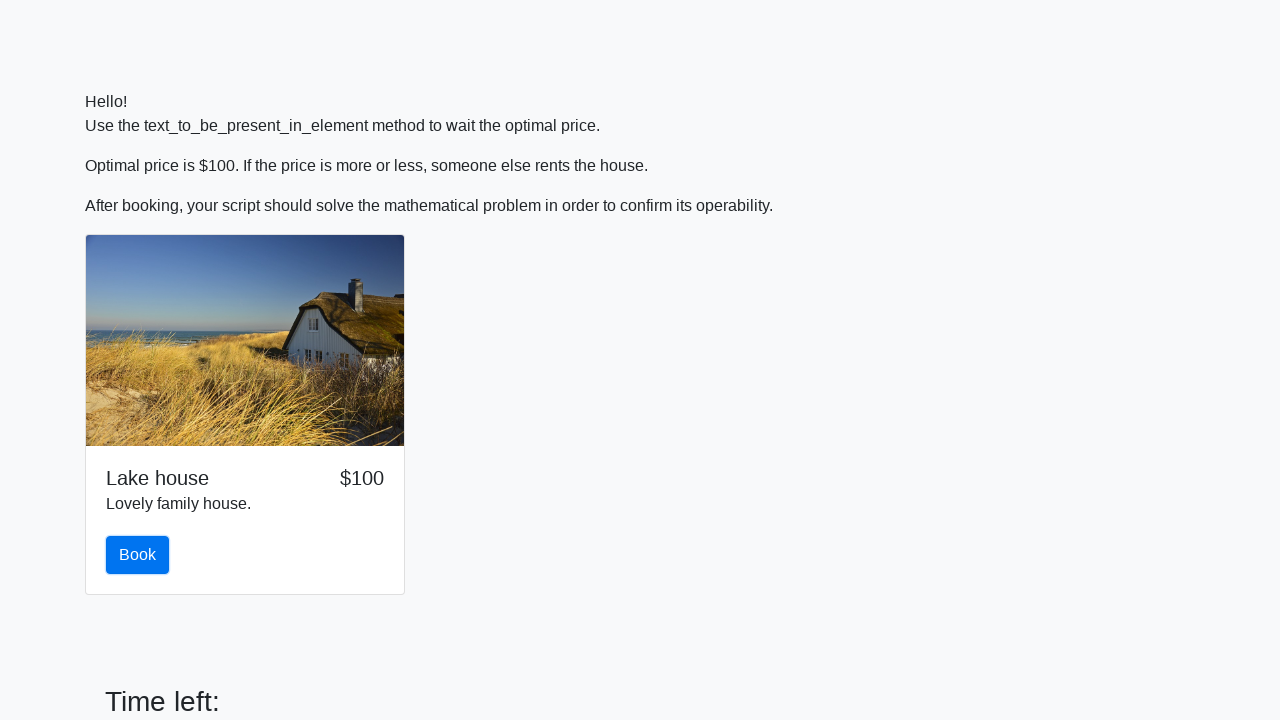

Retrieved value from input_value element: 81
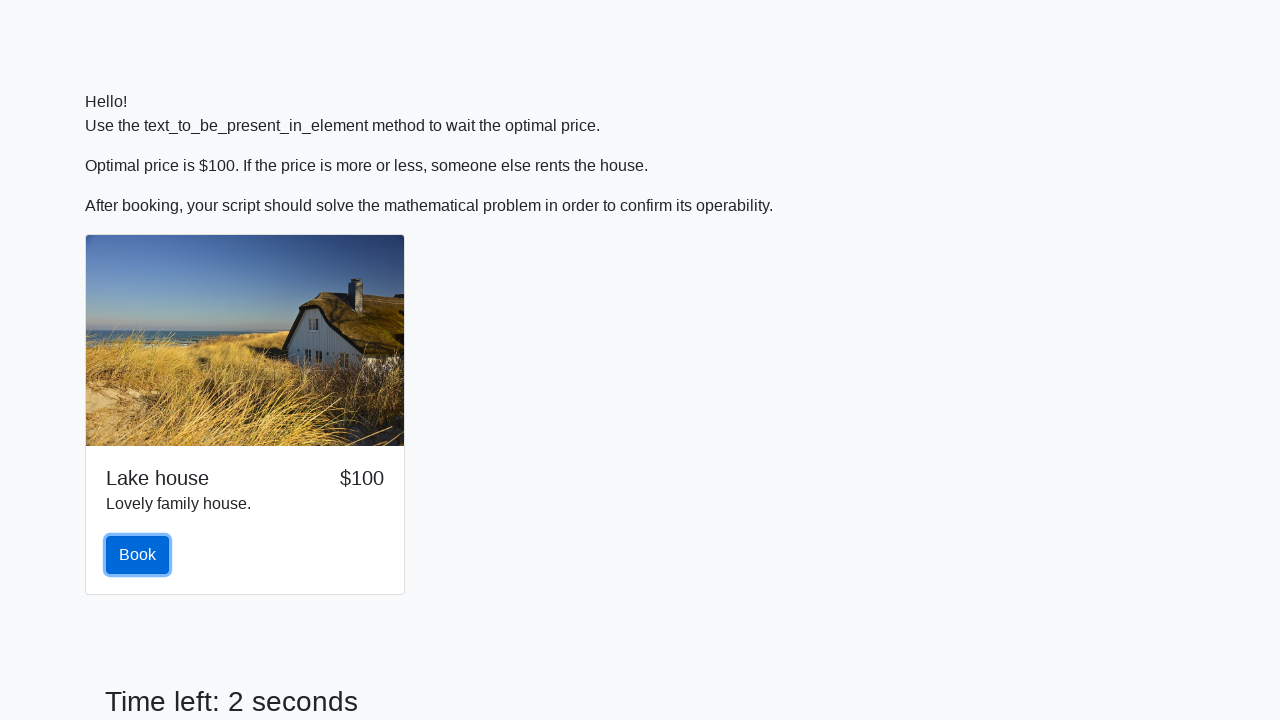

Calculated log(abs(12*sin(81))) = 2.022693387519537
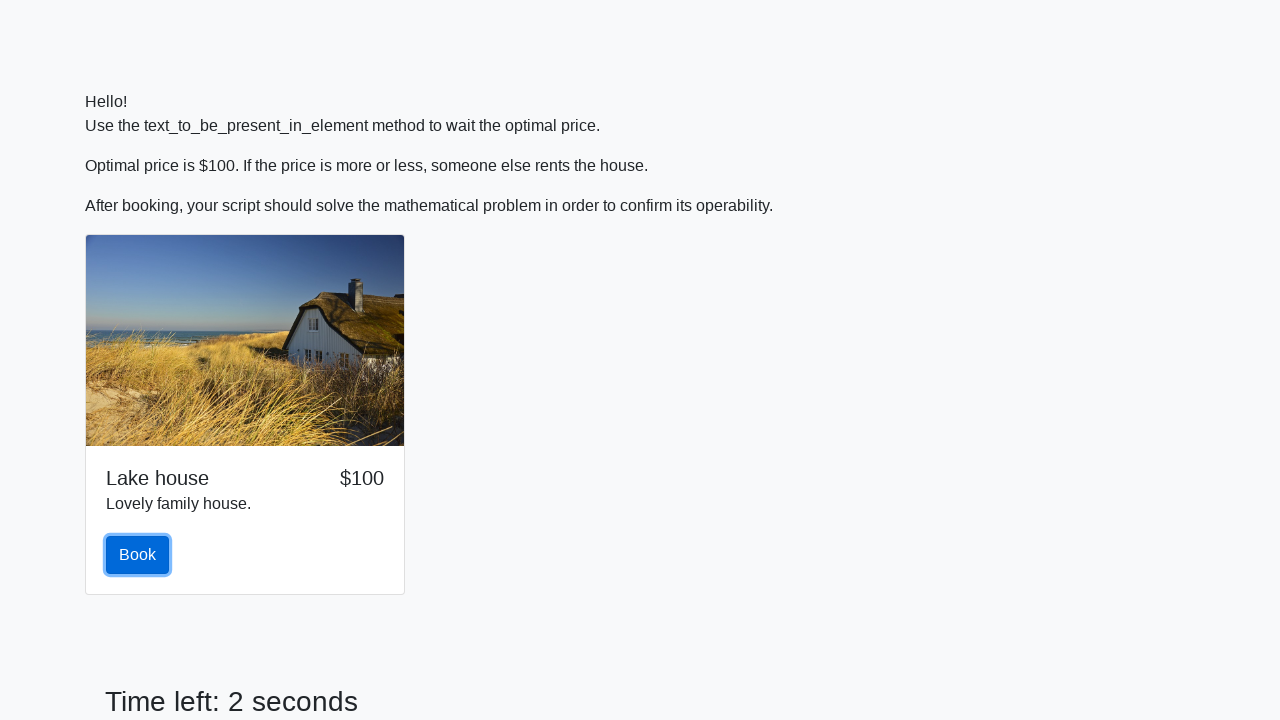

Filled answer field with calculated value: 2.022693387519537 on #answer
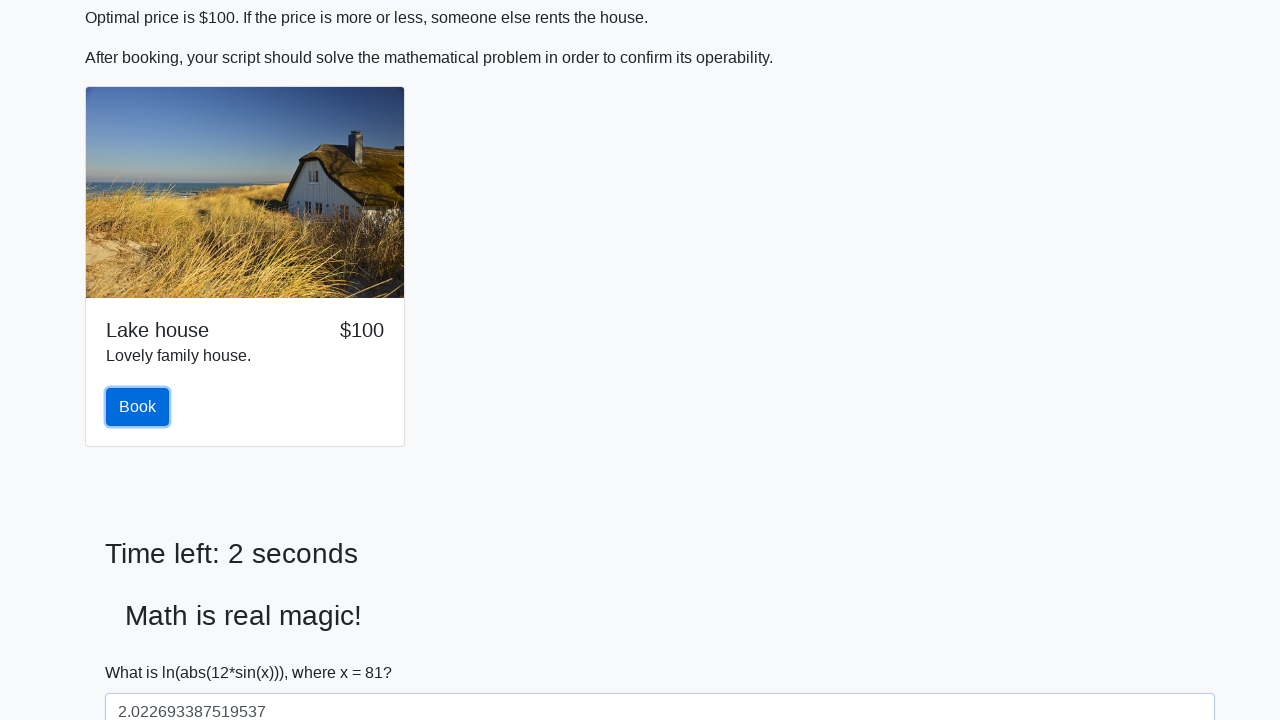

Clicked the solve button to submit form at (143, 651) on #solve
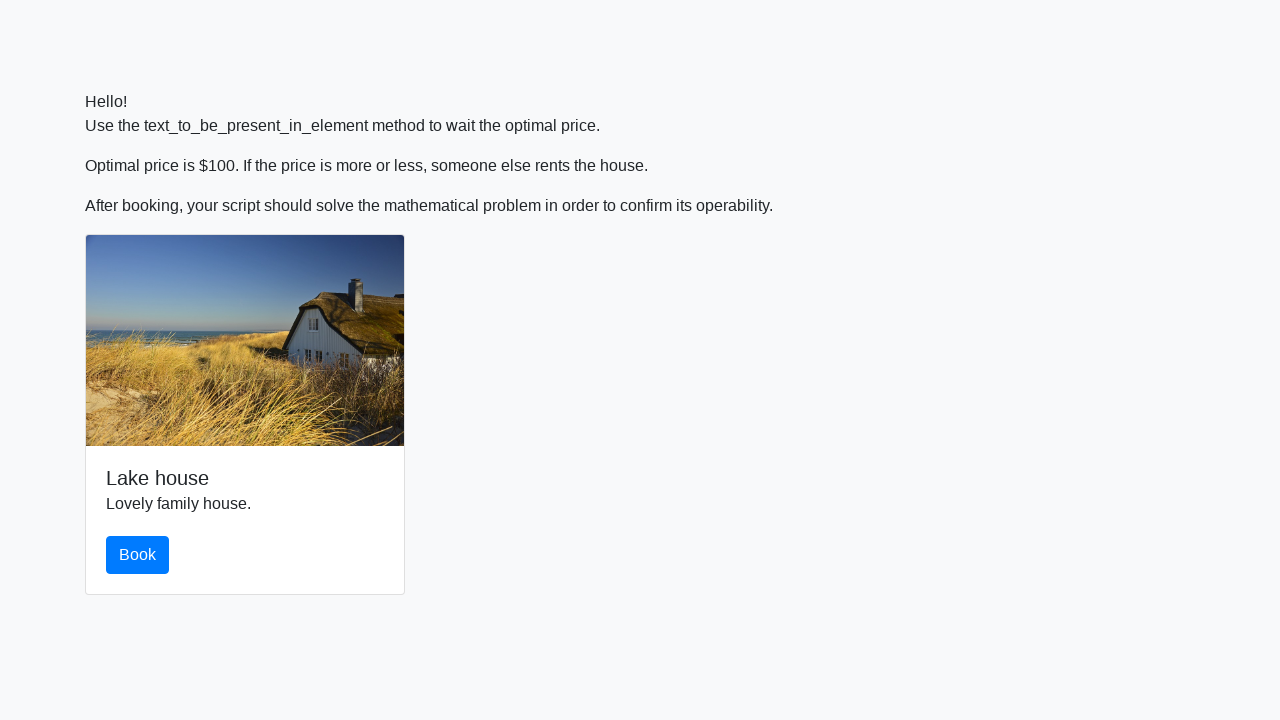

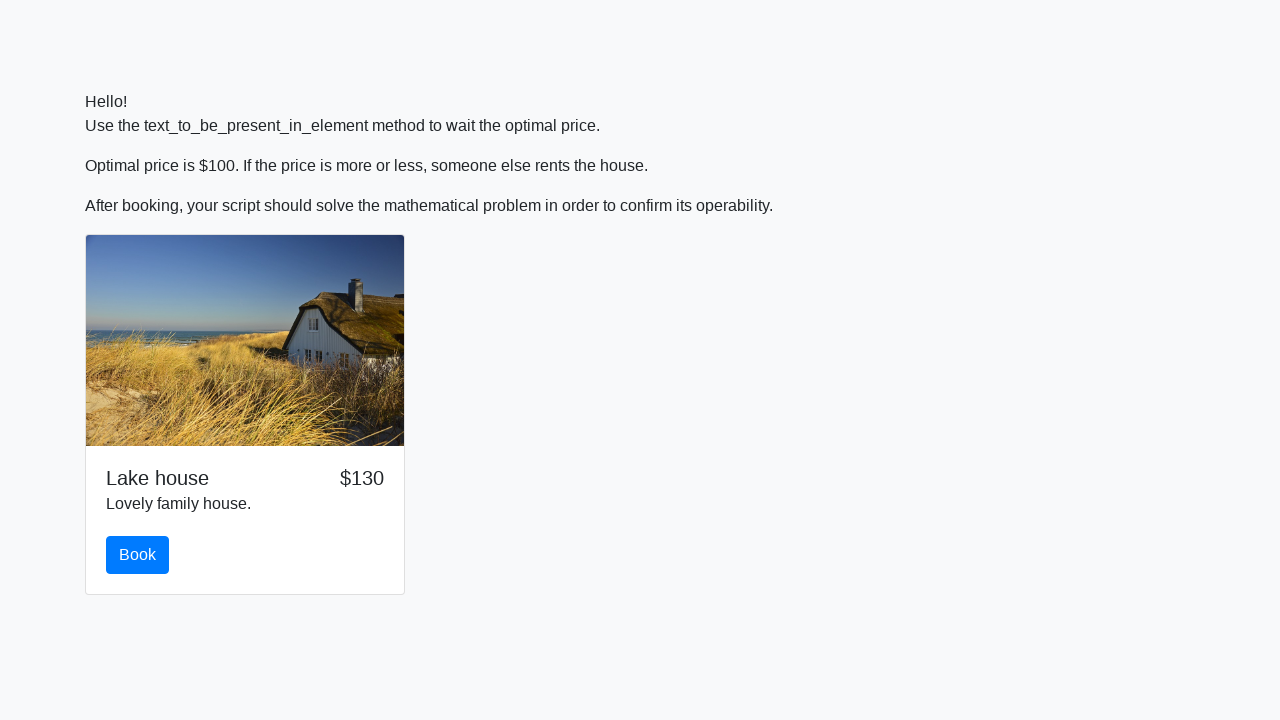